Tests dropdown selection using Playwright's select_option method to choose "Option 1" by text, then verifies the selection was made correctly.

Starting URL: https://the-internet.herokuapp.com/dropdown

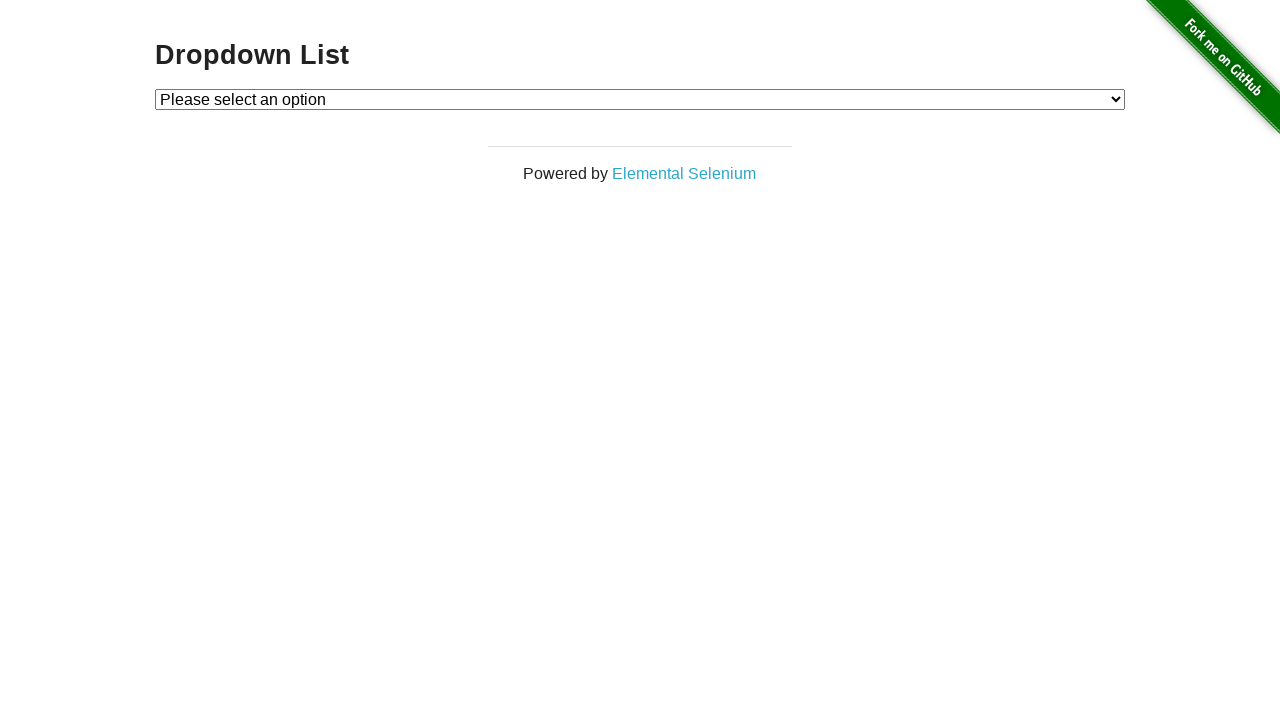

Selected 'Option 1' from dropdown using select_option method on #dropdown
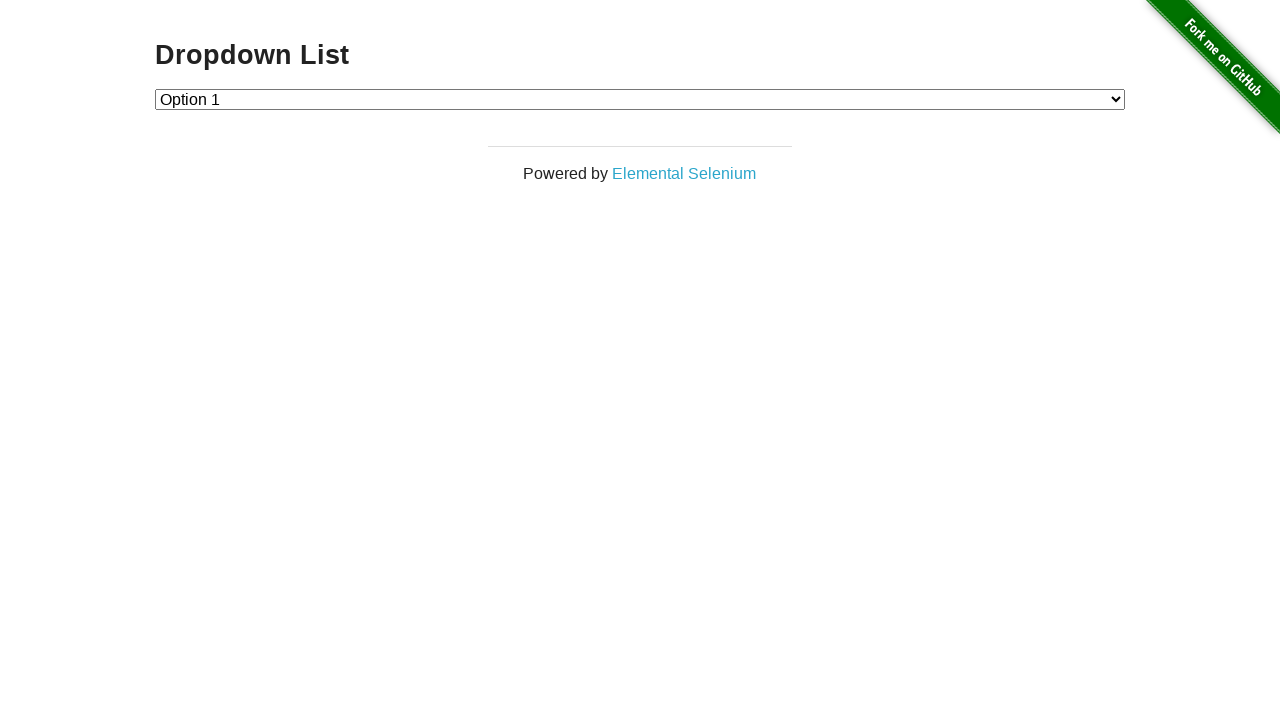

Retrieved selected option text: 'Option 1'
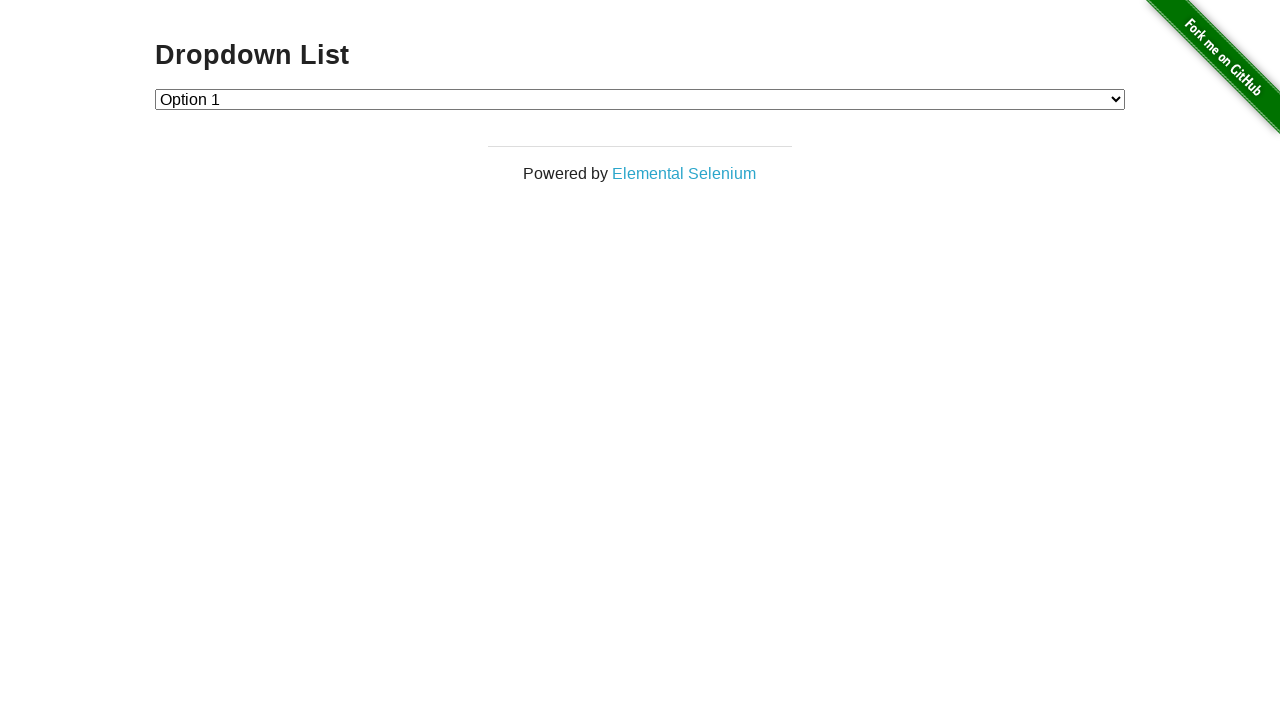

Verified that 'Option 1' was correctly selected in the dropdown
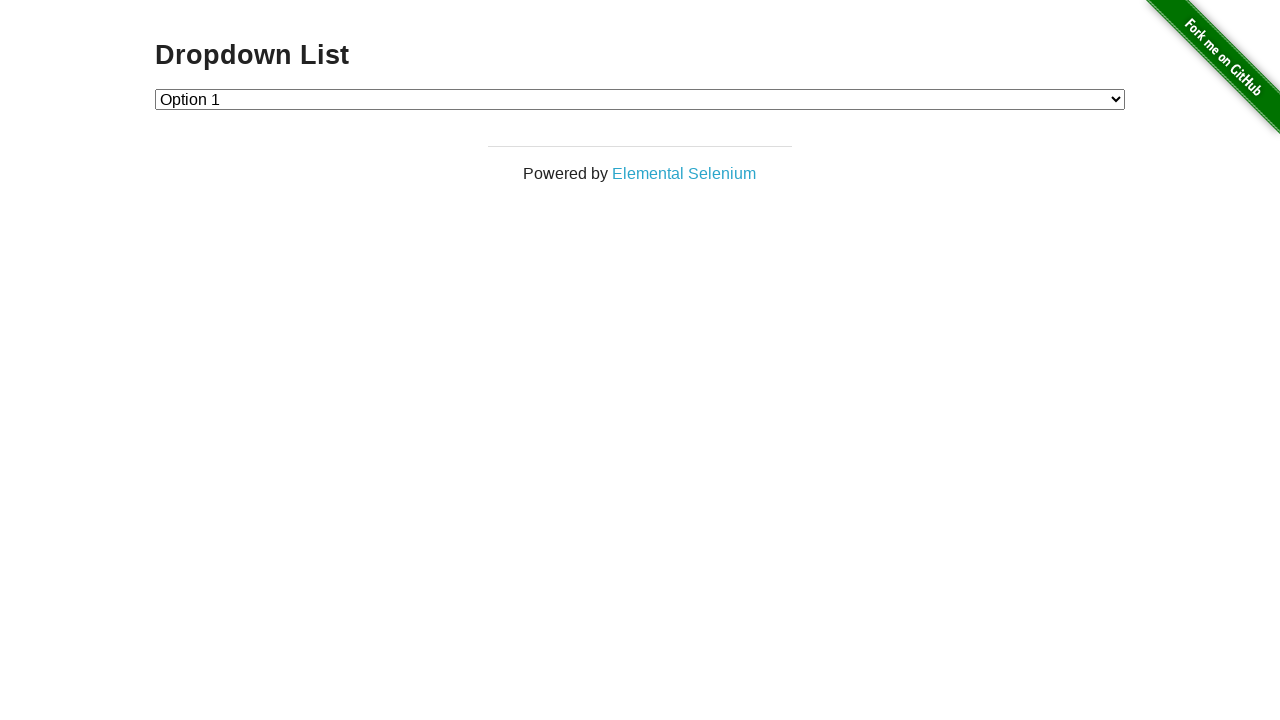

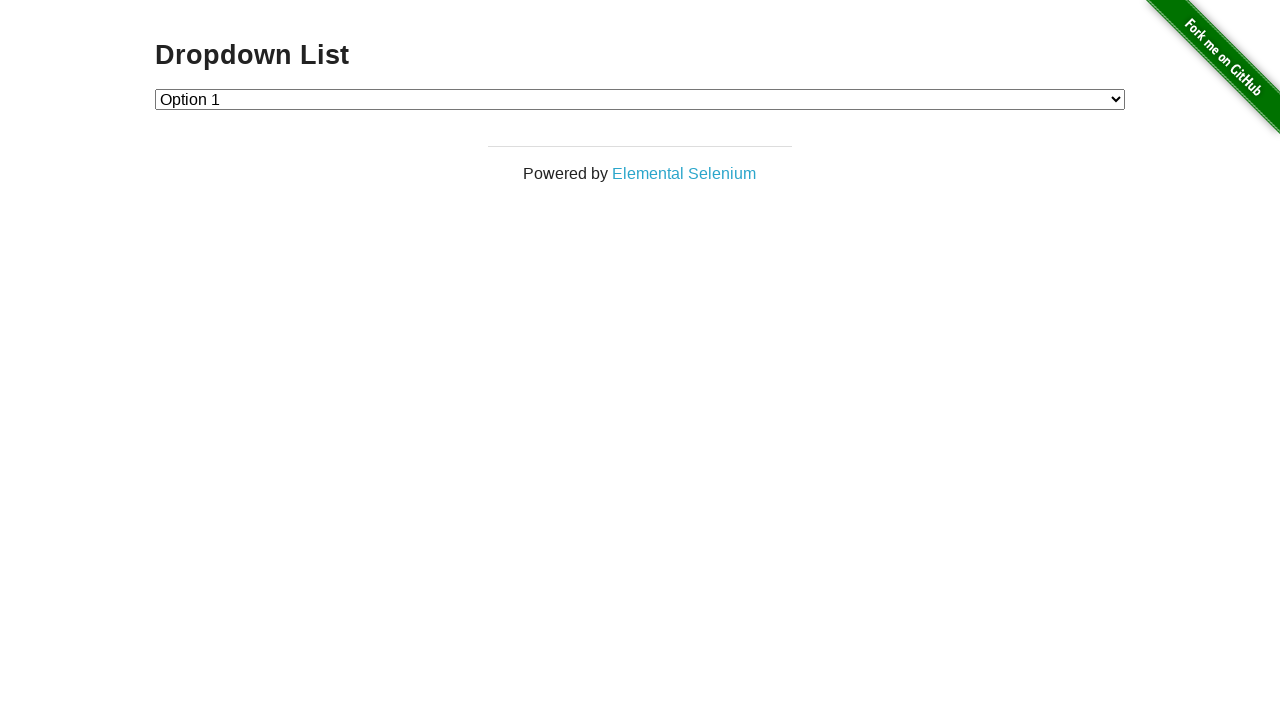